Tests dropdown selection functionality by selecting an option from a dropdown menu using its value attribute

Starting URL: https://the-internet.herokuapp.com/dropdown

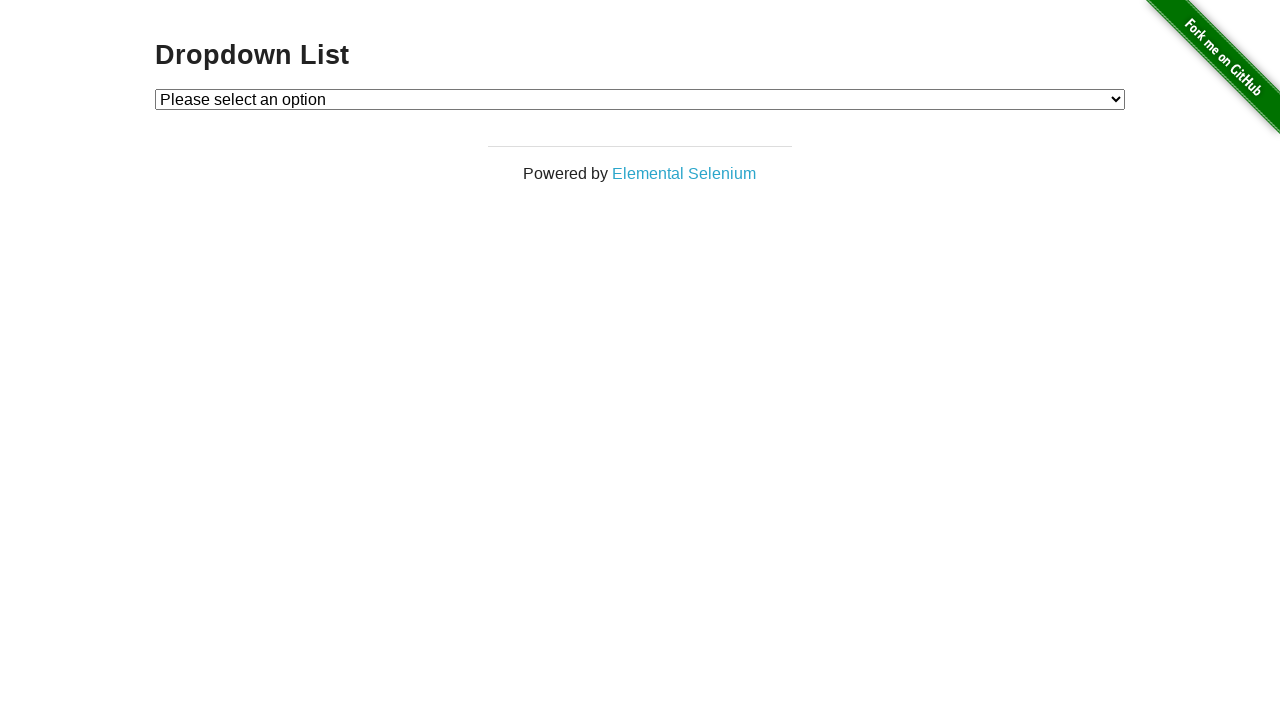

Navigated to dropdown page
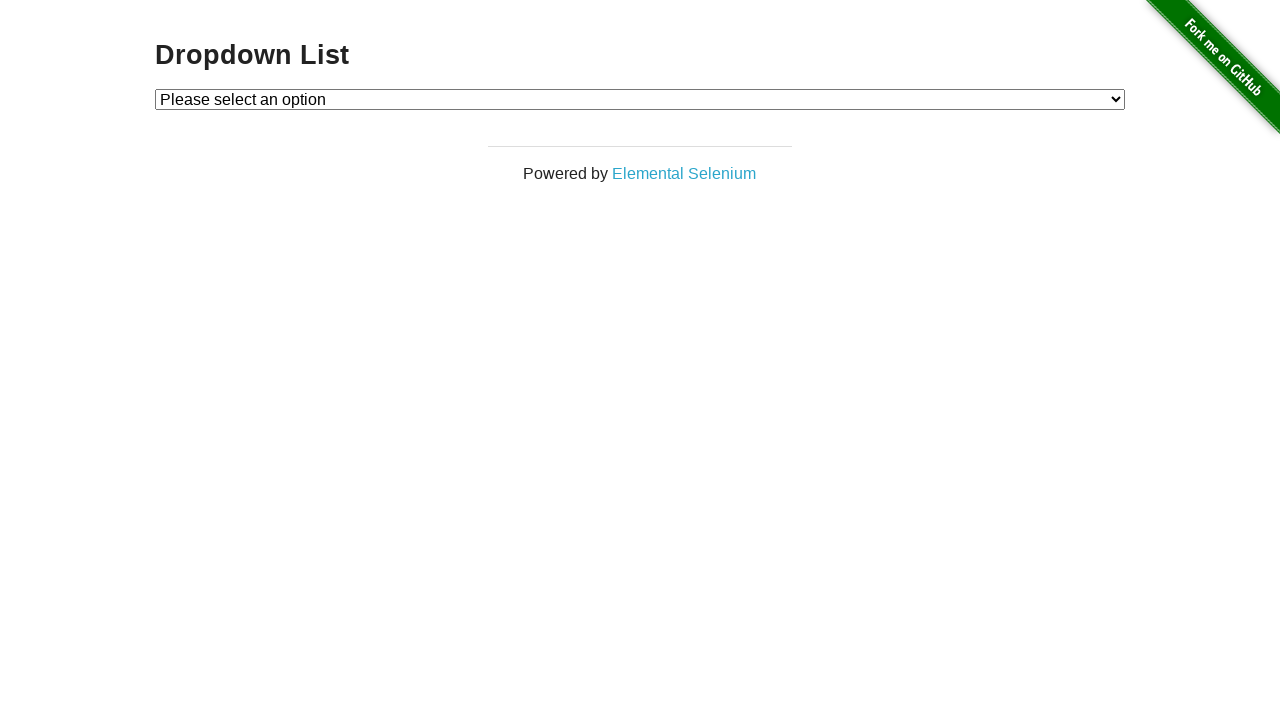

Selected option with value '2' from the dropdown menu on #dropdown
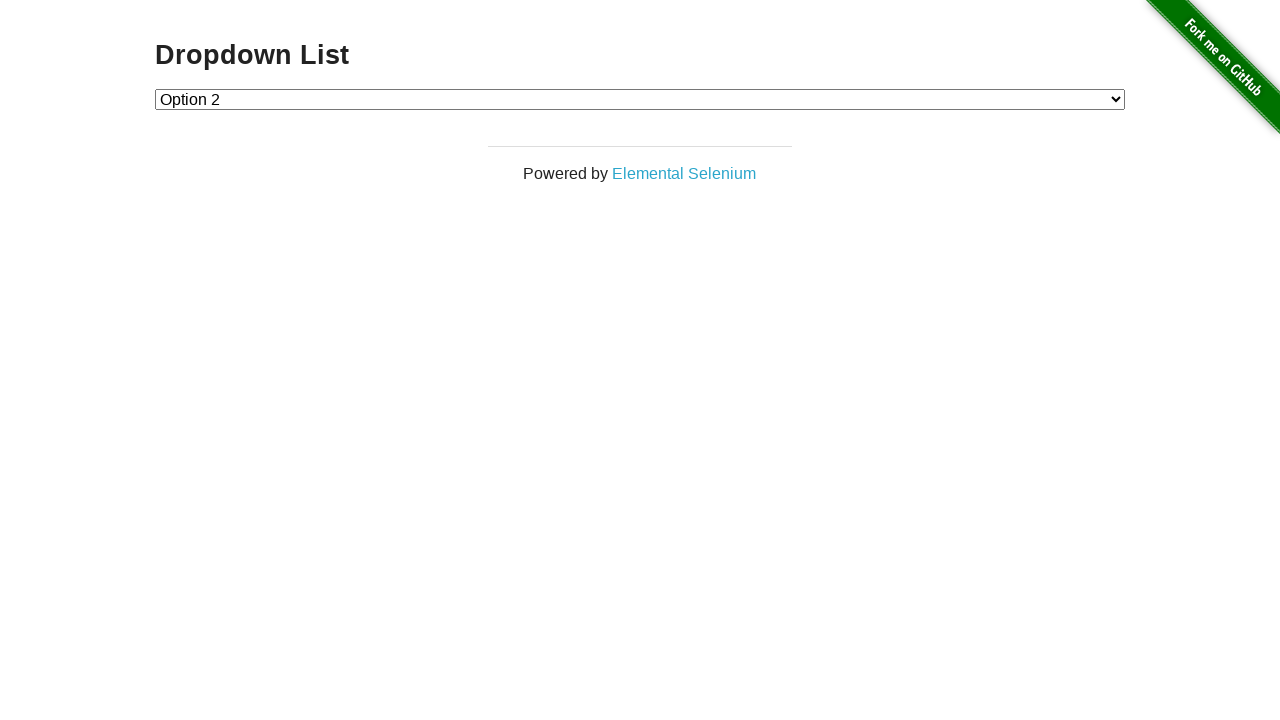

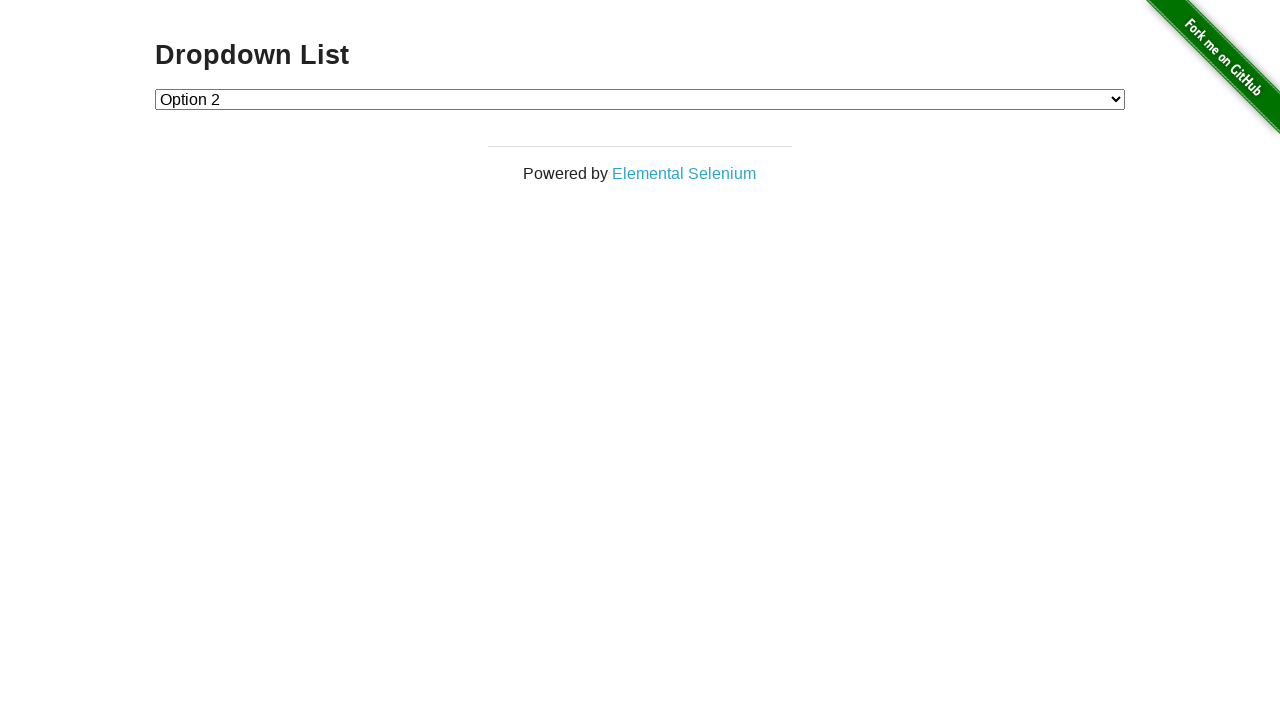